Tests that the login button on Bluestone.com is clickable and opens a login/signup modal, verifying the signup-quick element appears

Starting URL: https://www.bluestone.com/

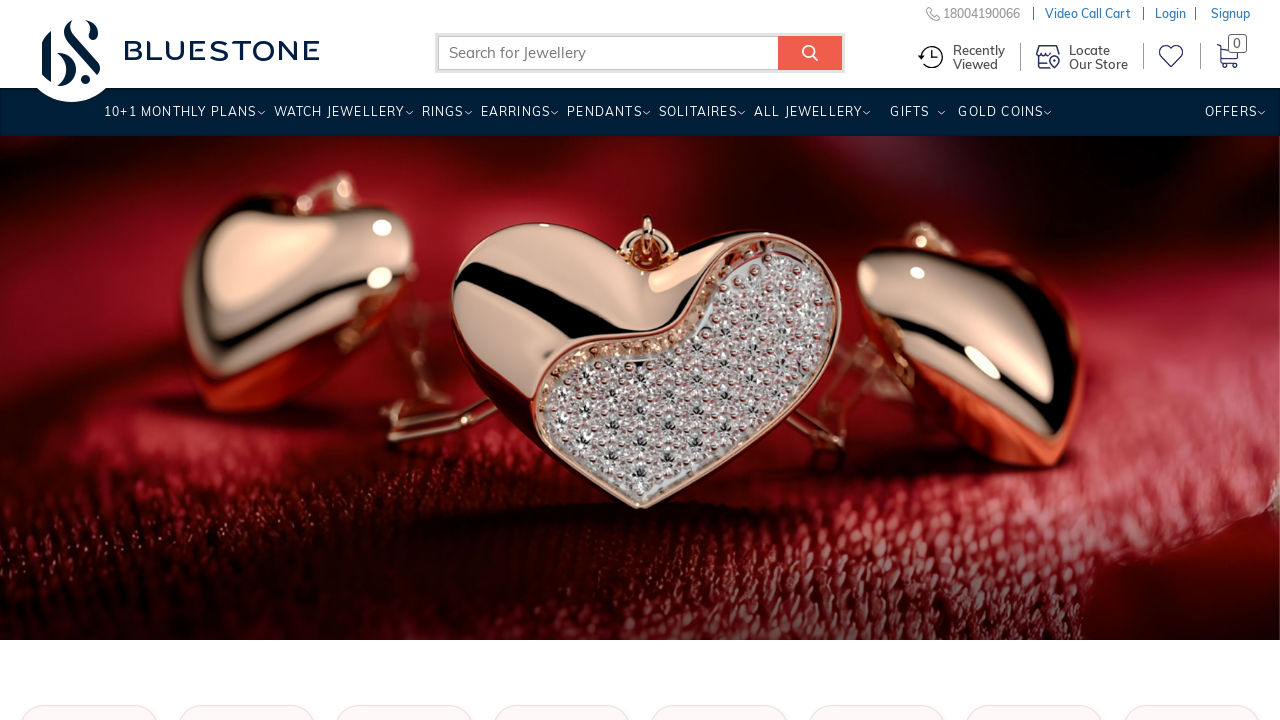

Clicked login button to open login/signup modal at (1170, 14) on #login
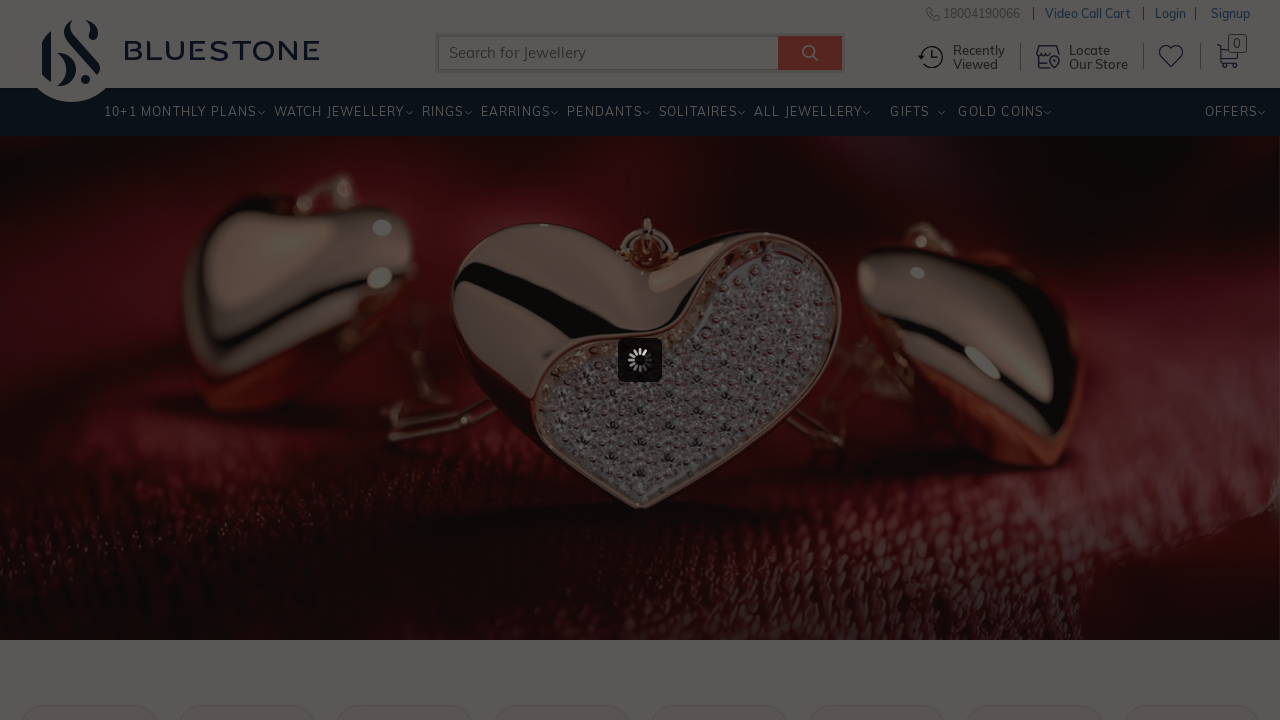

Verified signup-quick element appeared in modal
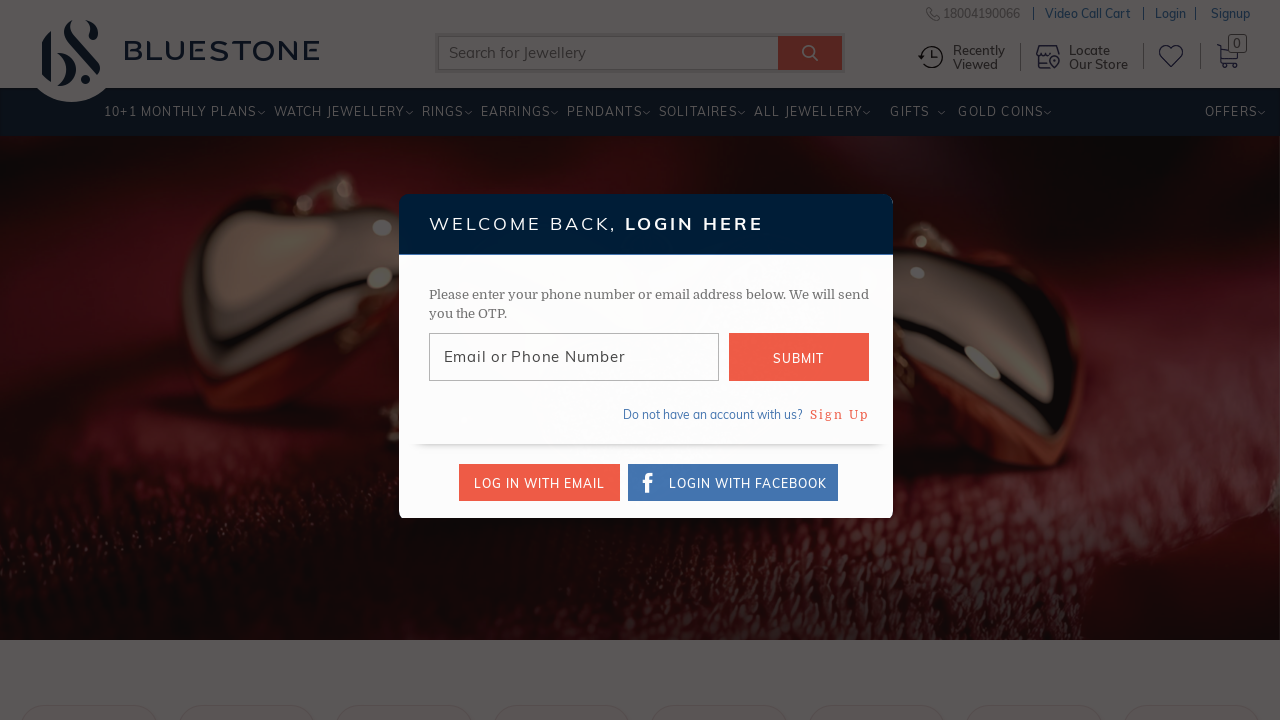

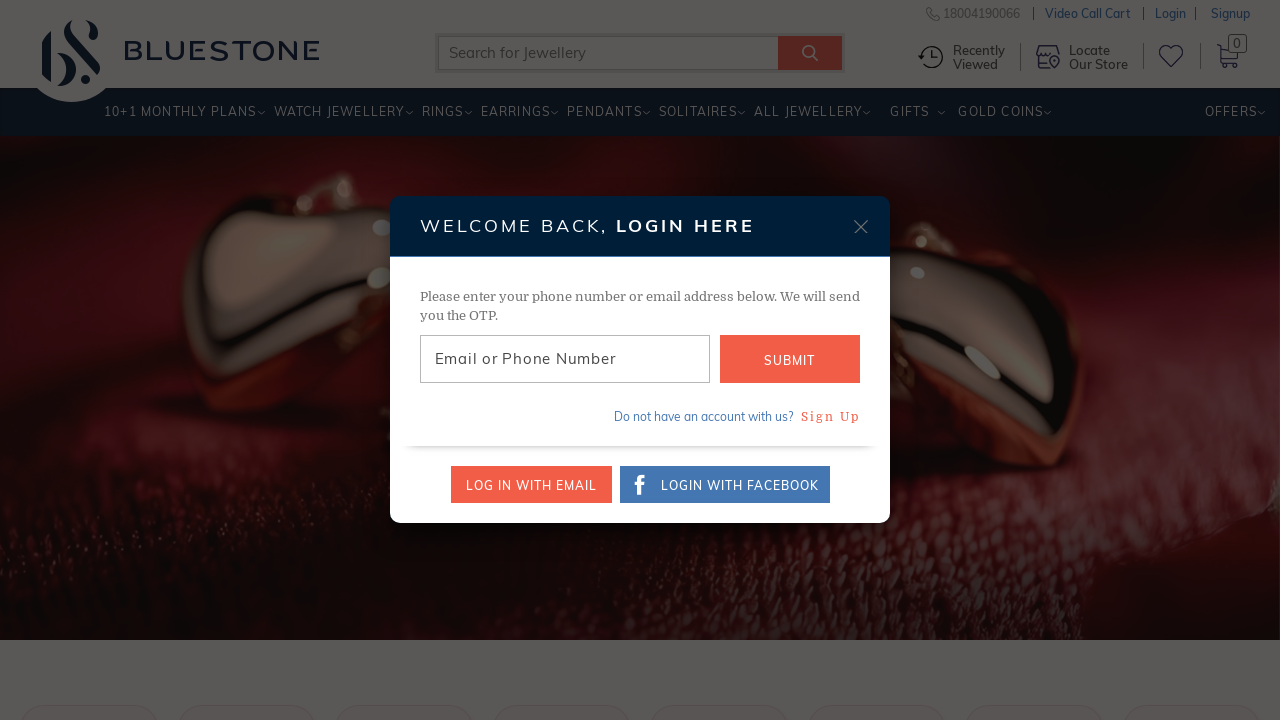